Tests dynamic properties page by waiting for a button to become enabled and clicking it, waiting for an element to become visible and clicking it, and verifying a color change element gets a "danger" class.

Starting URL: https://demoqa.com/dynamic-properties

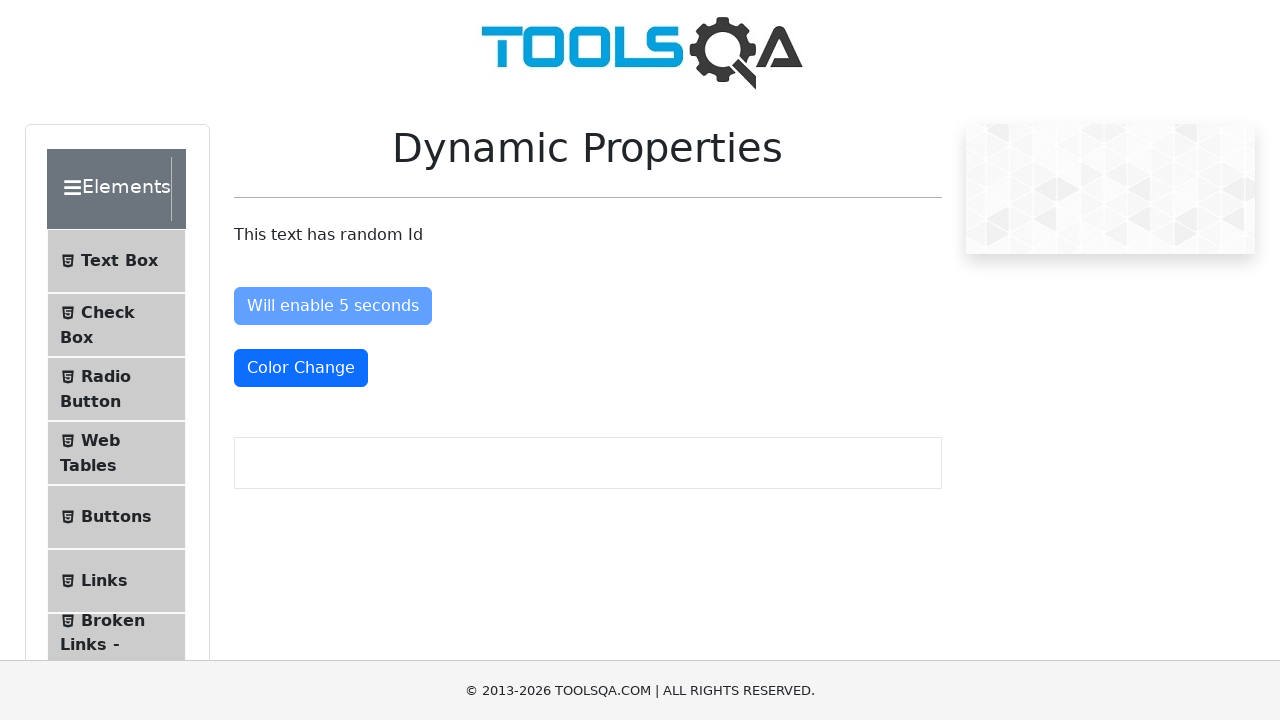

Waited for 'Enable After 5 Seconds' button to become enabled
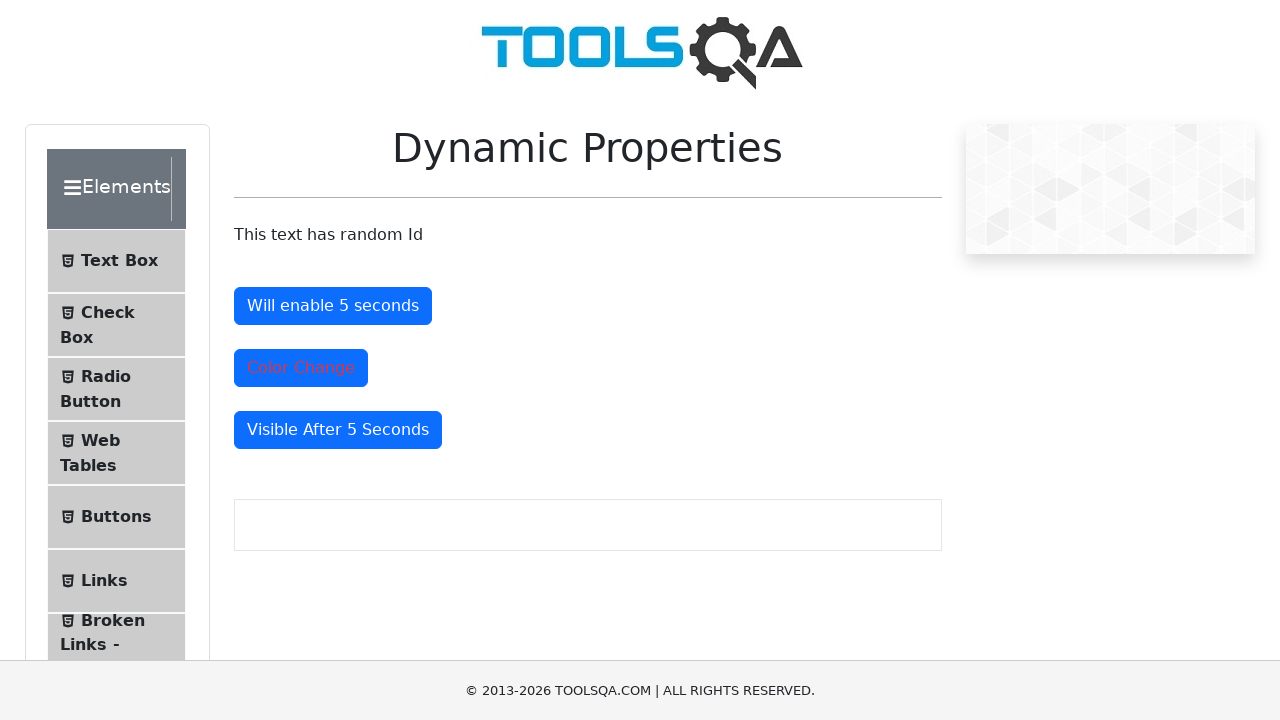

Clicked the enabled button at (333, 306) on #enableAfter
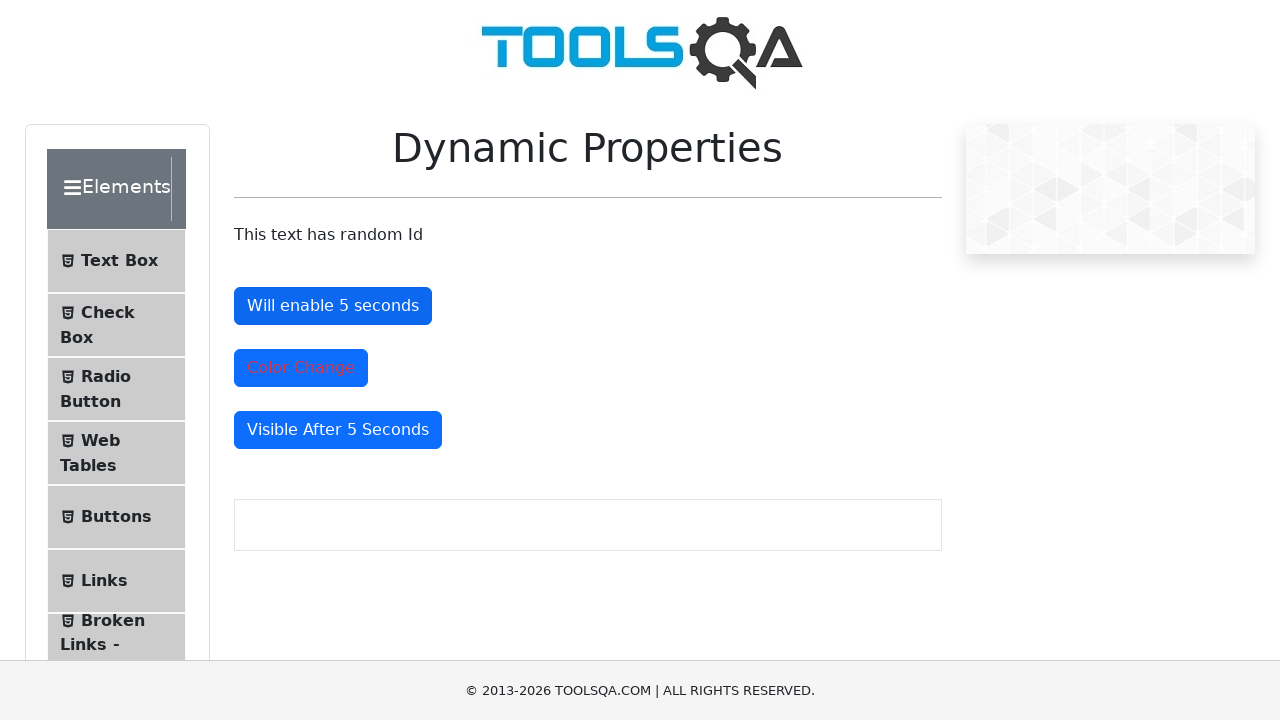

Waited for 'Visible After 5 Seconds' element to become visible
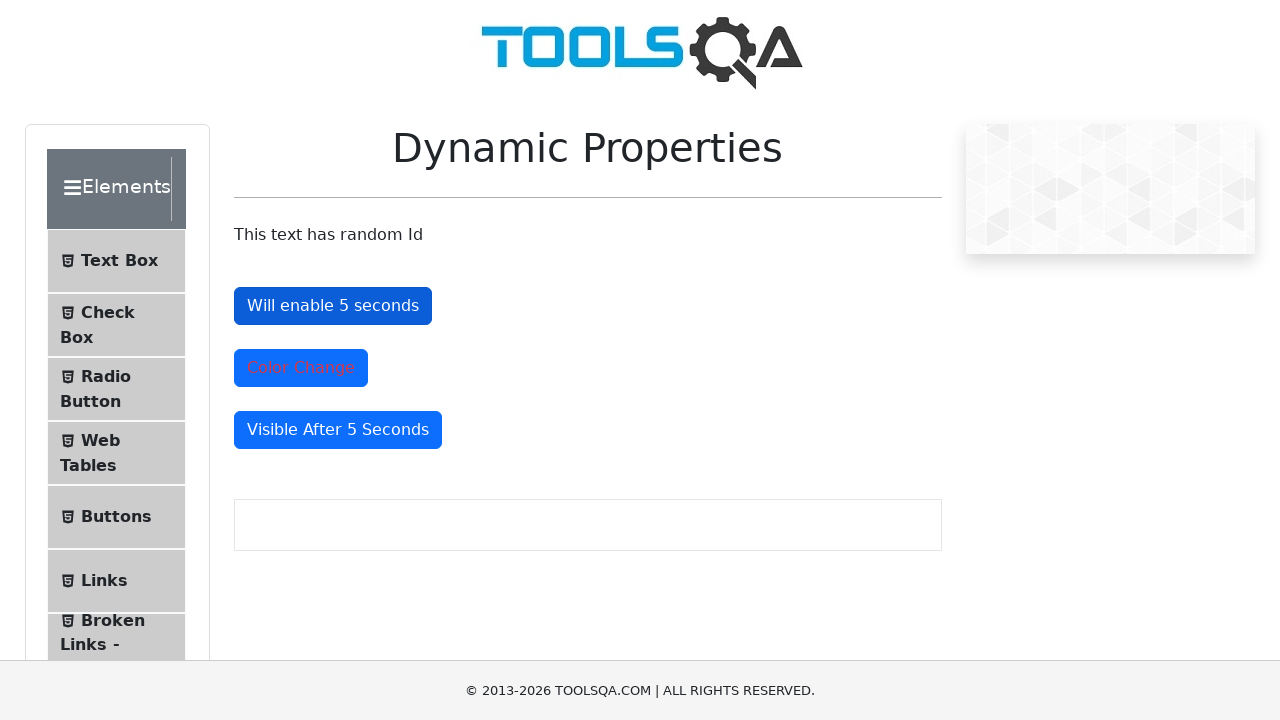

Clicked the visible element at (338, 430) on #visibleAfter
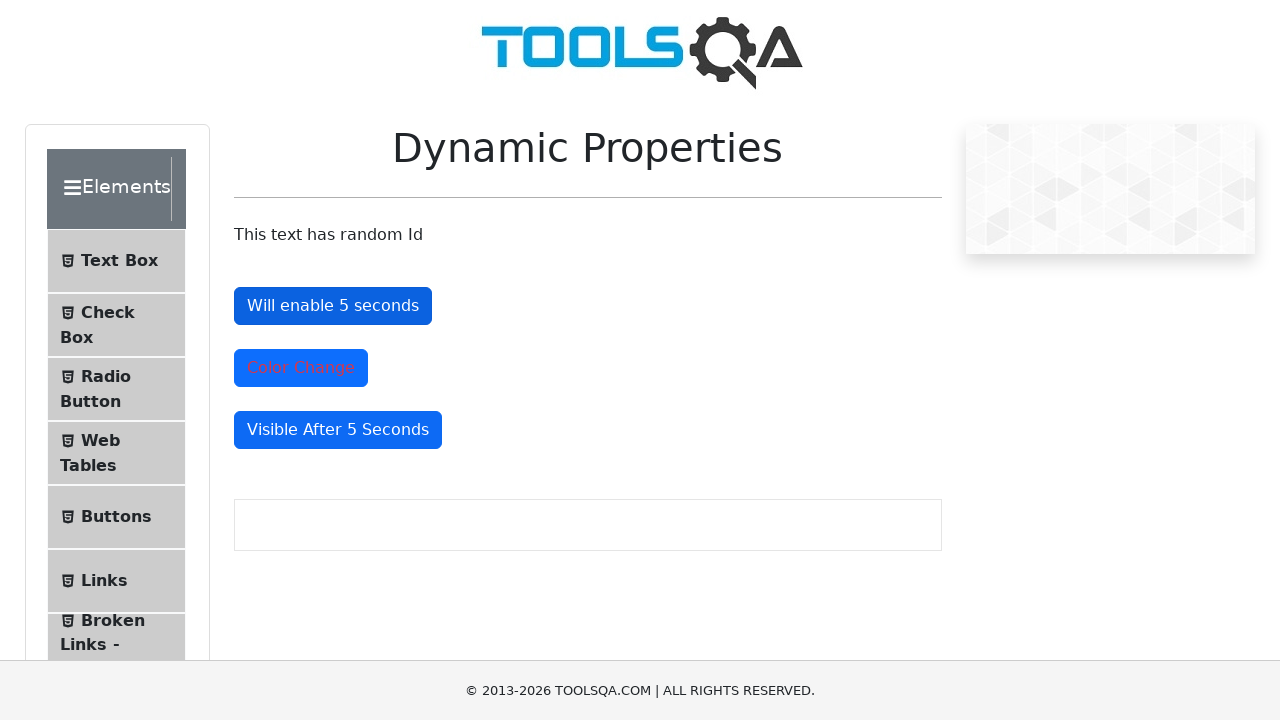

Verified that color change element has the 'danger' class
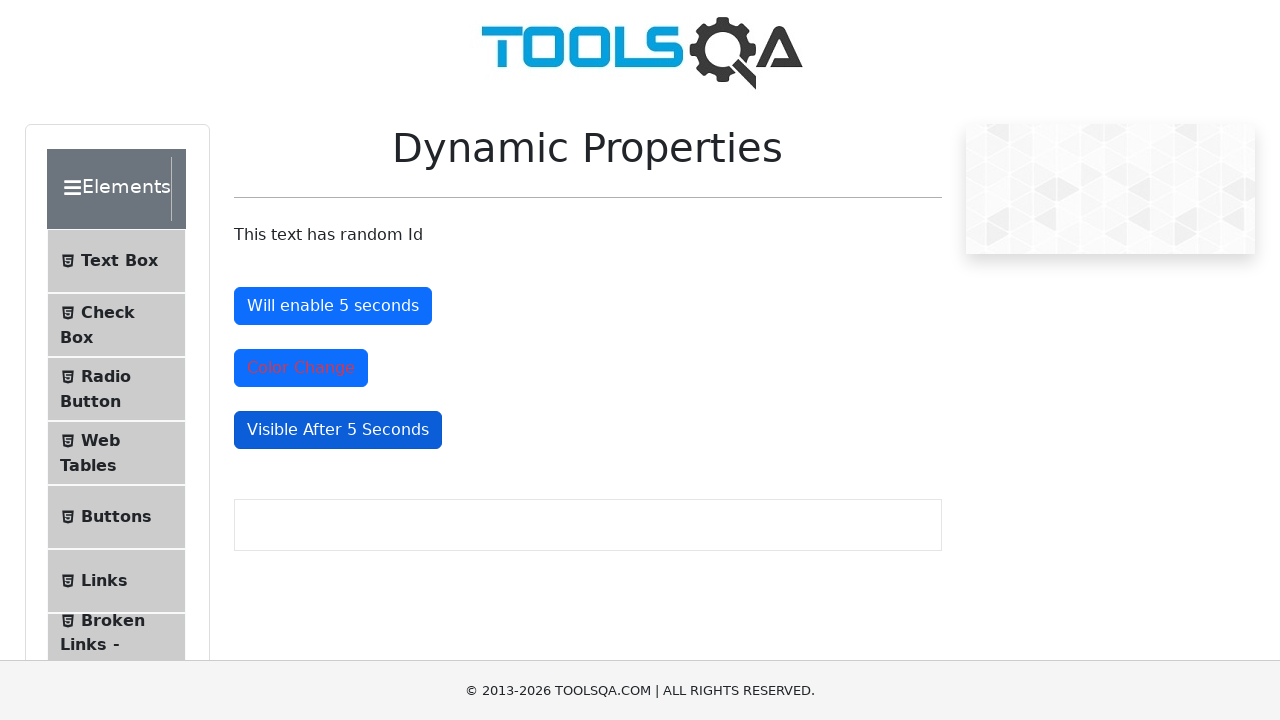

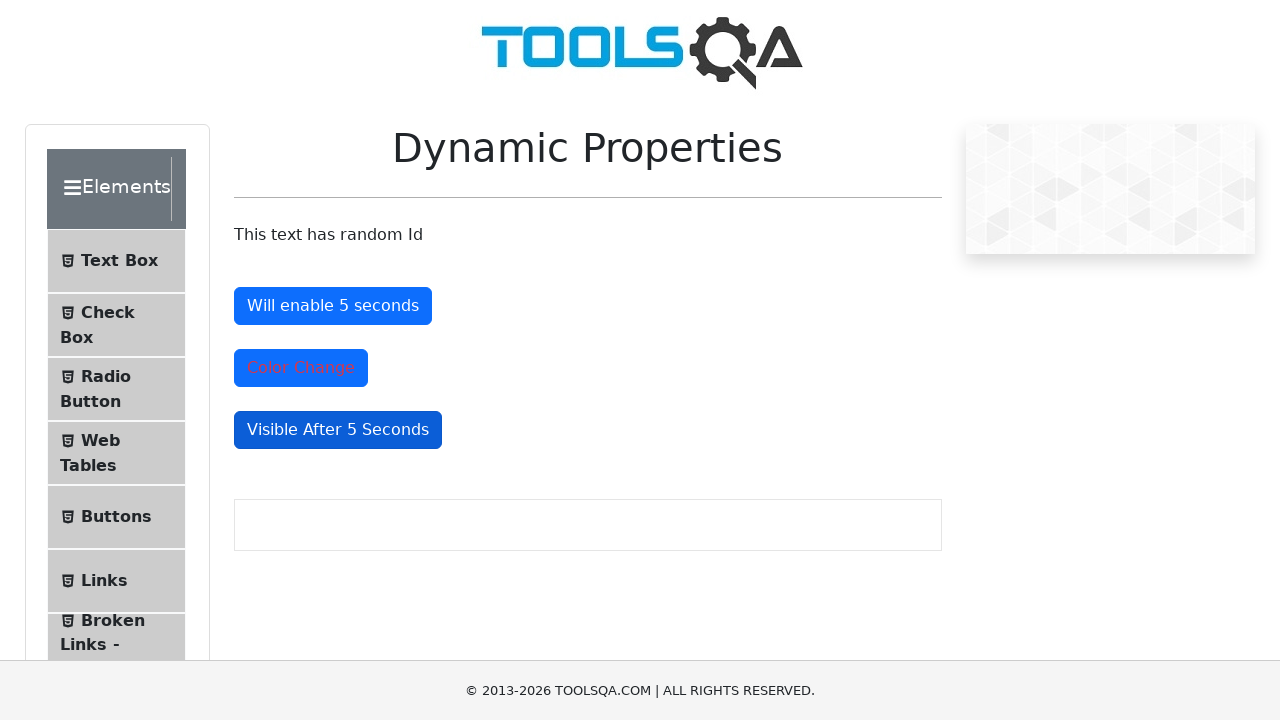